Tests JavaScript prompt alert functionality by clicking a button to trigger a prompt, entering text into the prompt, dismissing it, and verifying the result message is displayed.

Starting URL: https://the-internet.herokuapp.com/javascript_alerts

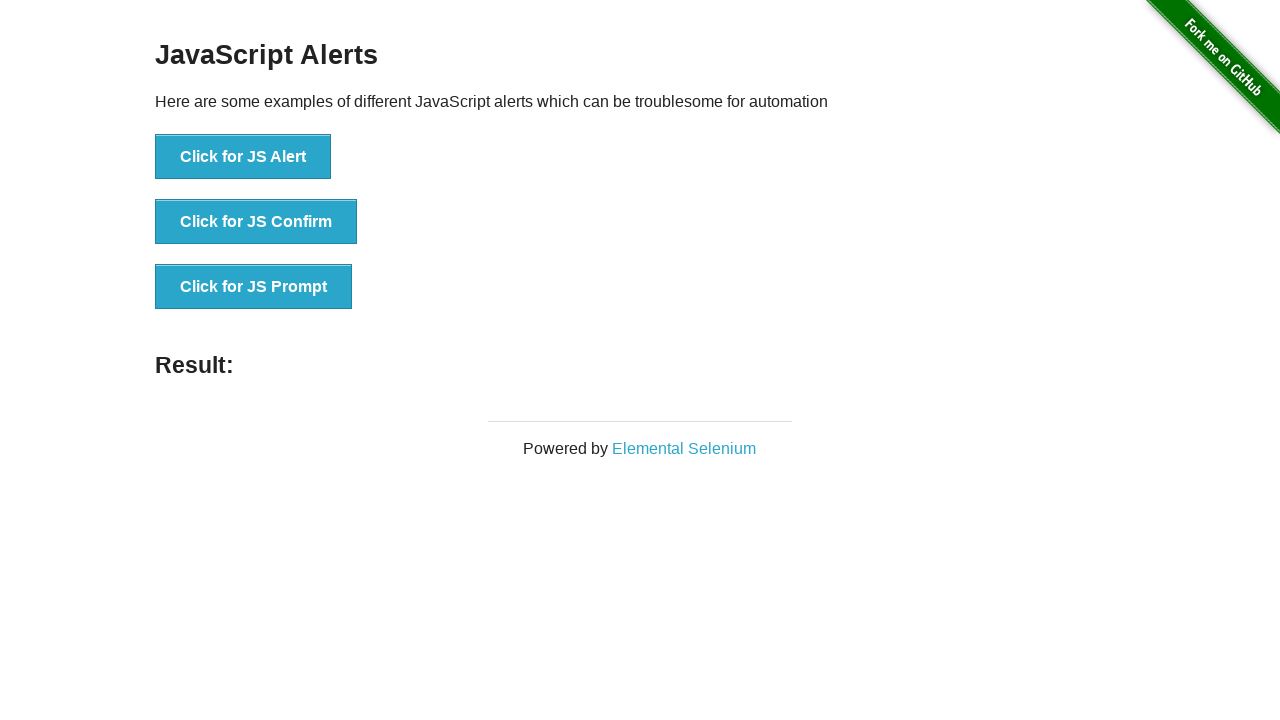

Clicked button to trigger JavaScript prompt dialog at (254, 287) on xpath=//button[text()='Click for JS Prompt']
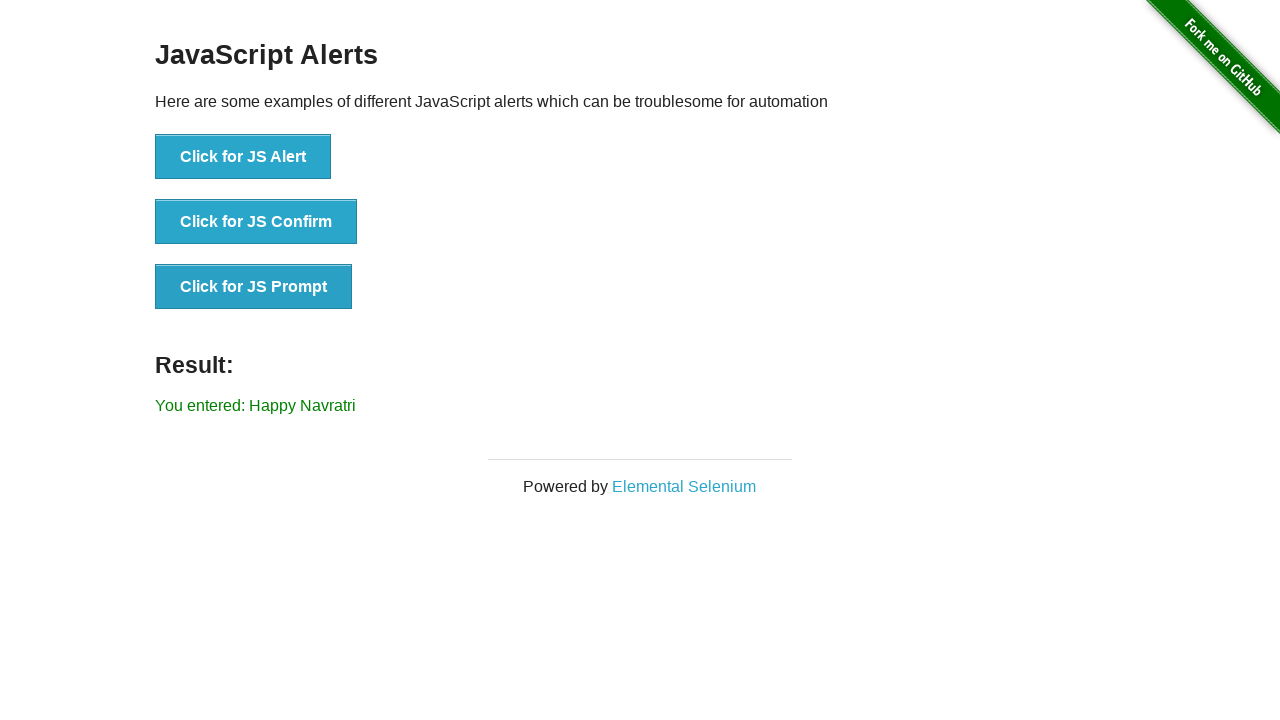

Result message element loaded after prompt was dismissed
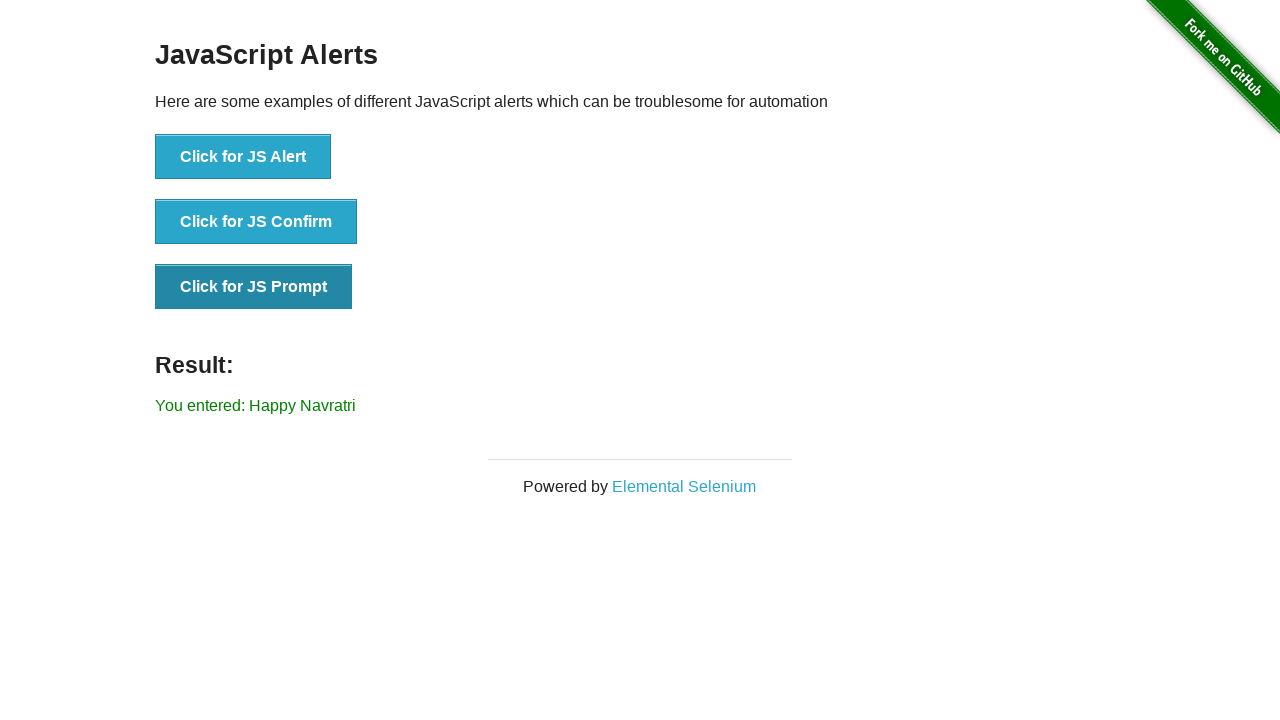

Verified result text: 'You entered: Happy Navratri'
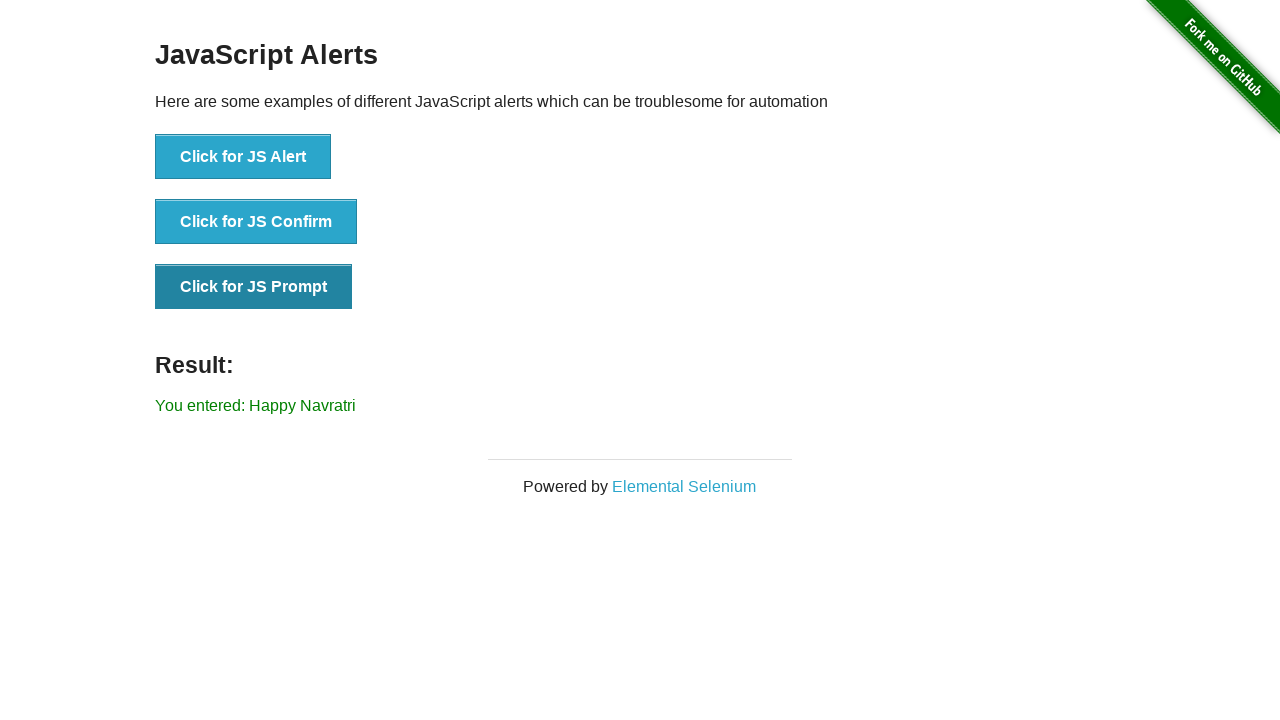

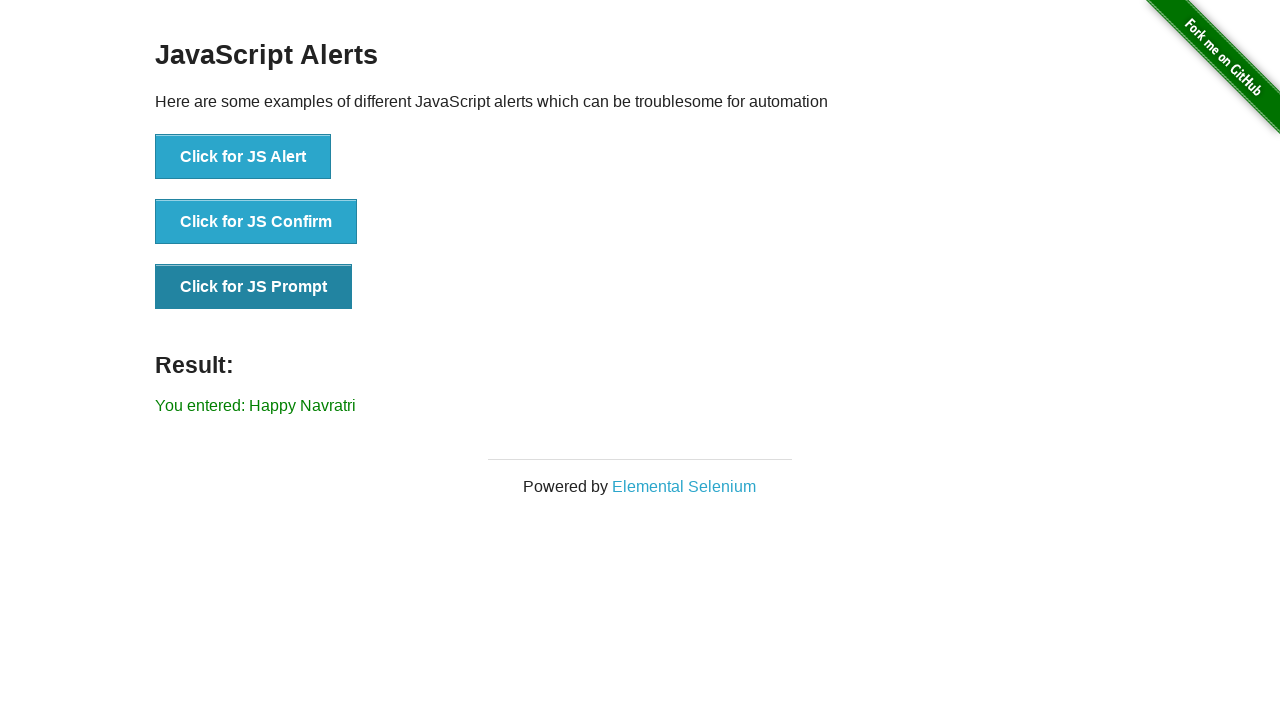